Tests basic form interactions including clicking a Sports checkbox and filling in first name and last name fields

Starting URL: https://demoqa.com/automation-practice-form

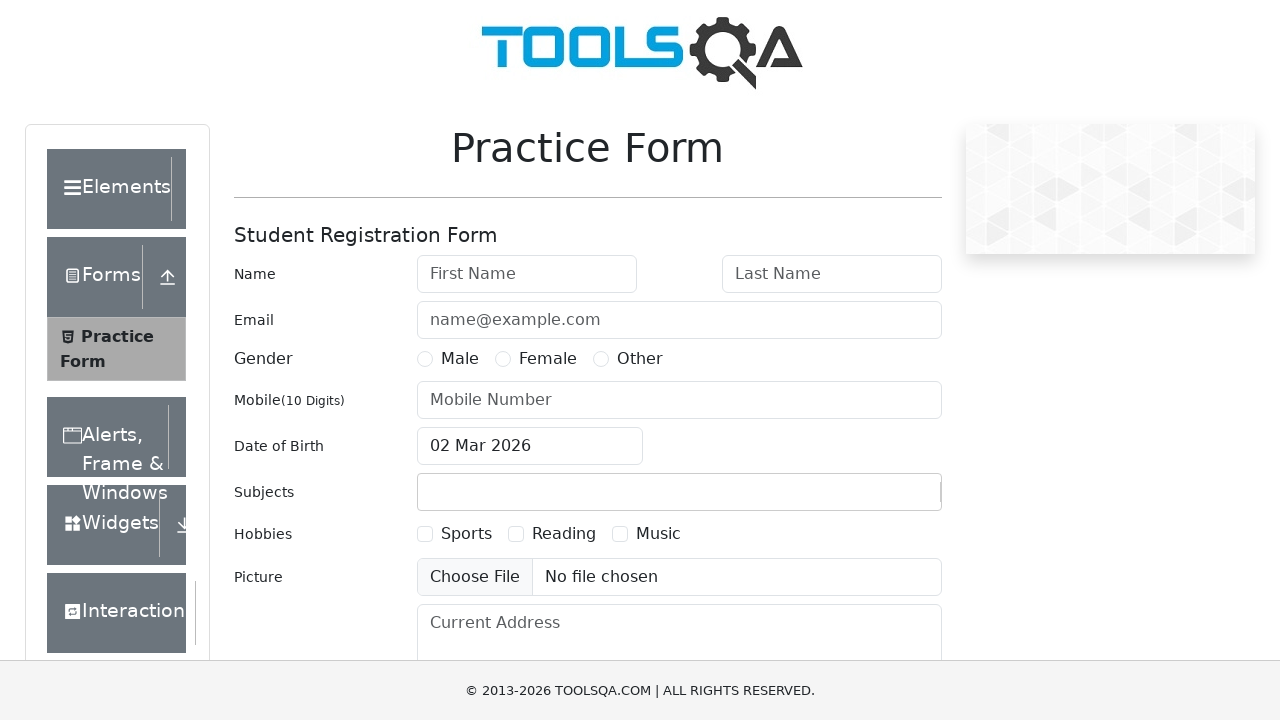

Clicked on Sports checkbox at (466, 534) on xpath=//label[text()='Sports']
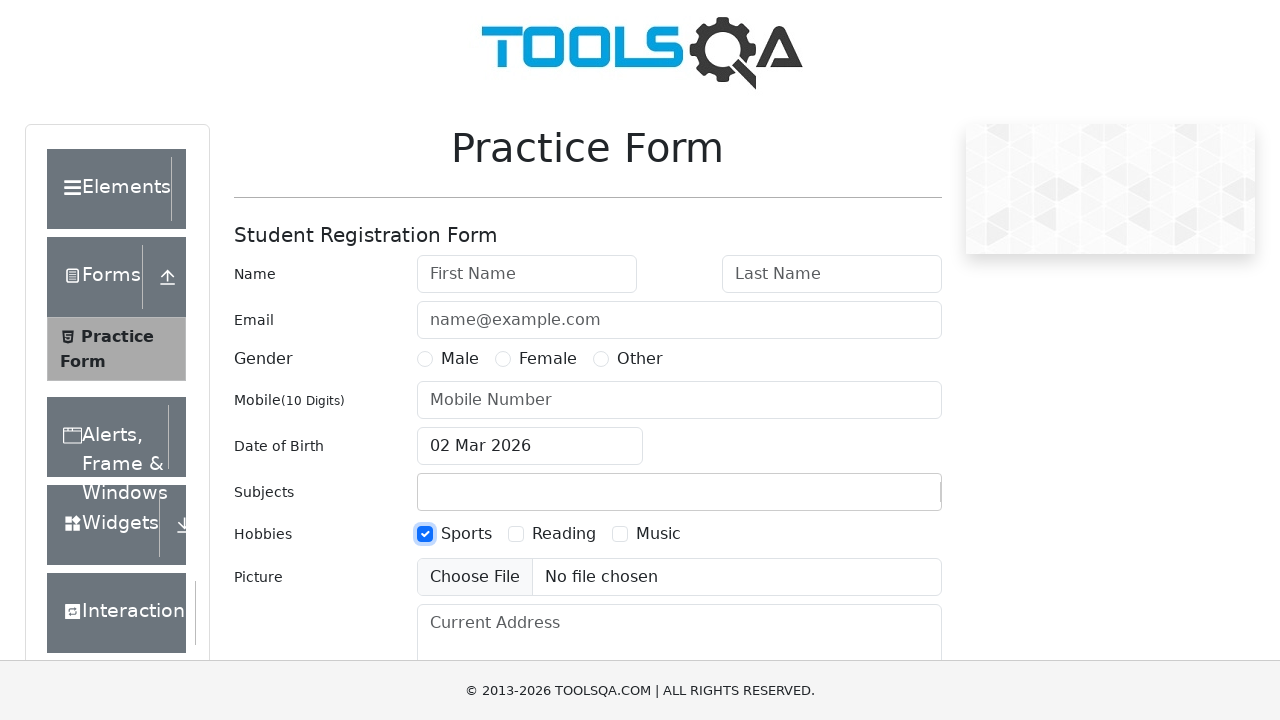

Filled First Name field with 'Vincent First Name' on //input[@placeholder='First Name']
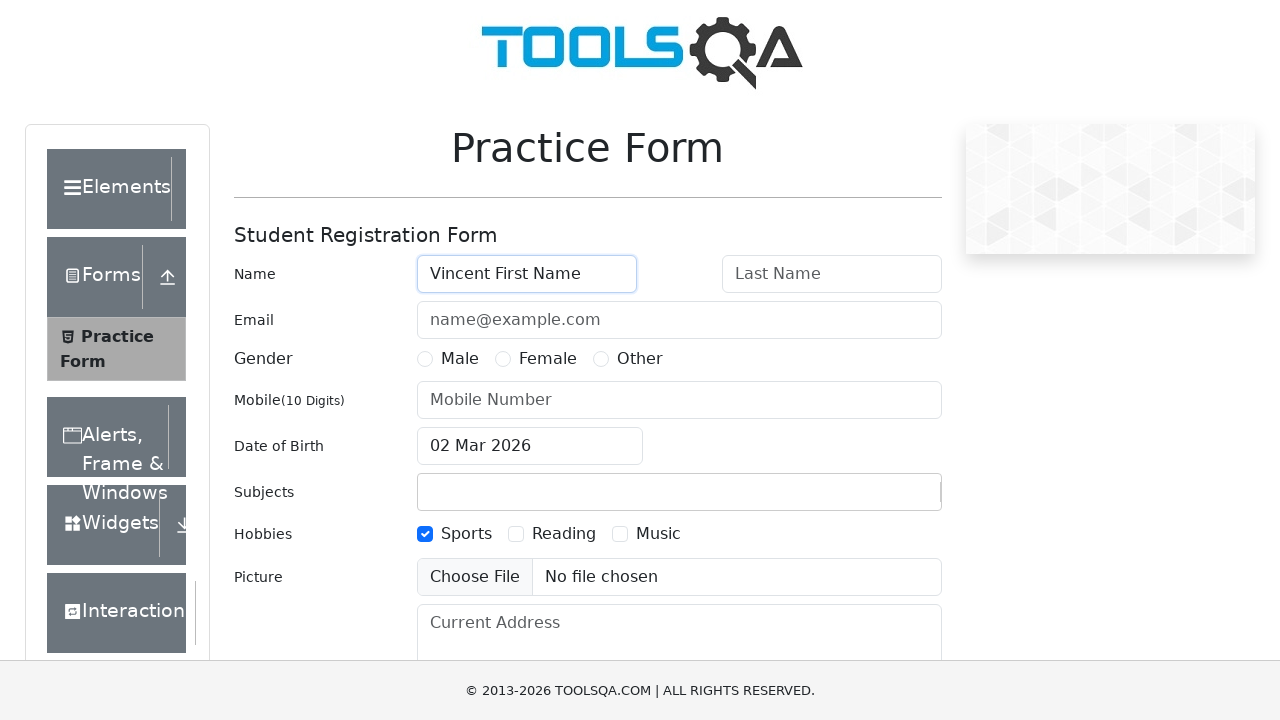

Filled Last Name field with 'Vincent Last Name' on //input[@placeholder='Last Name']
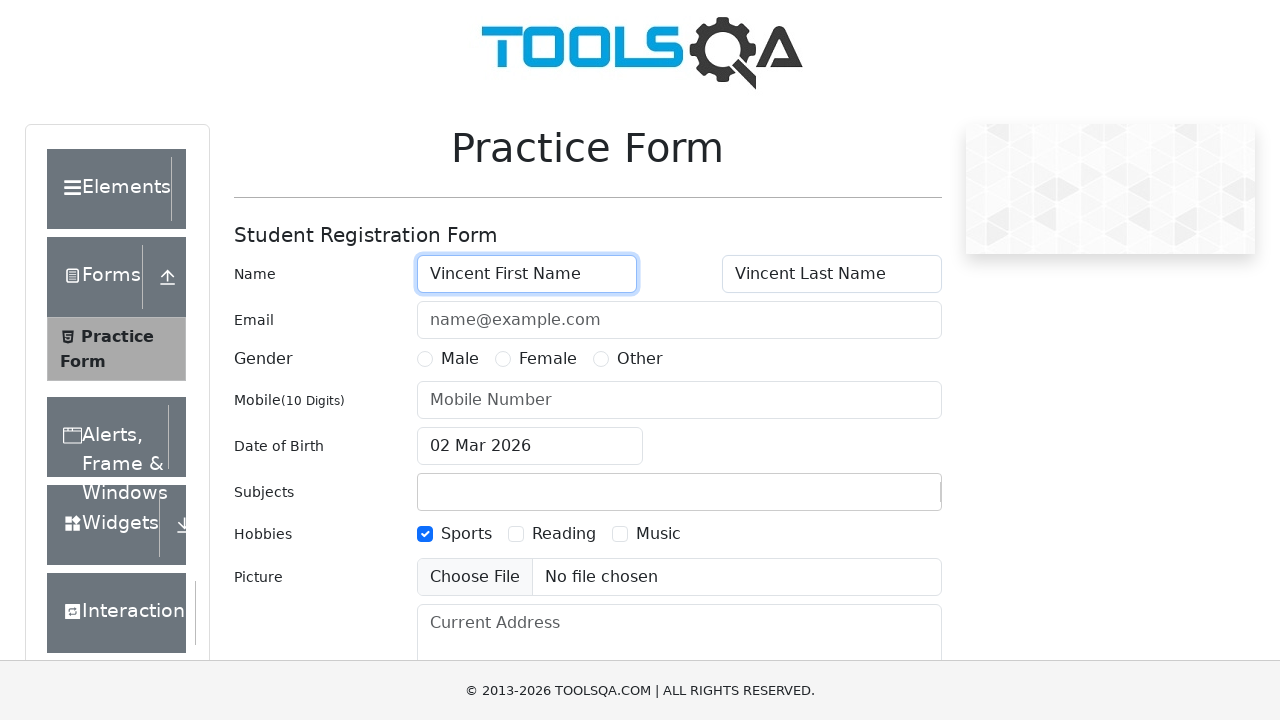

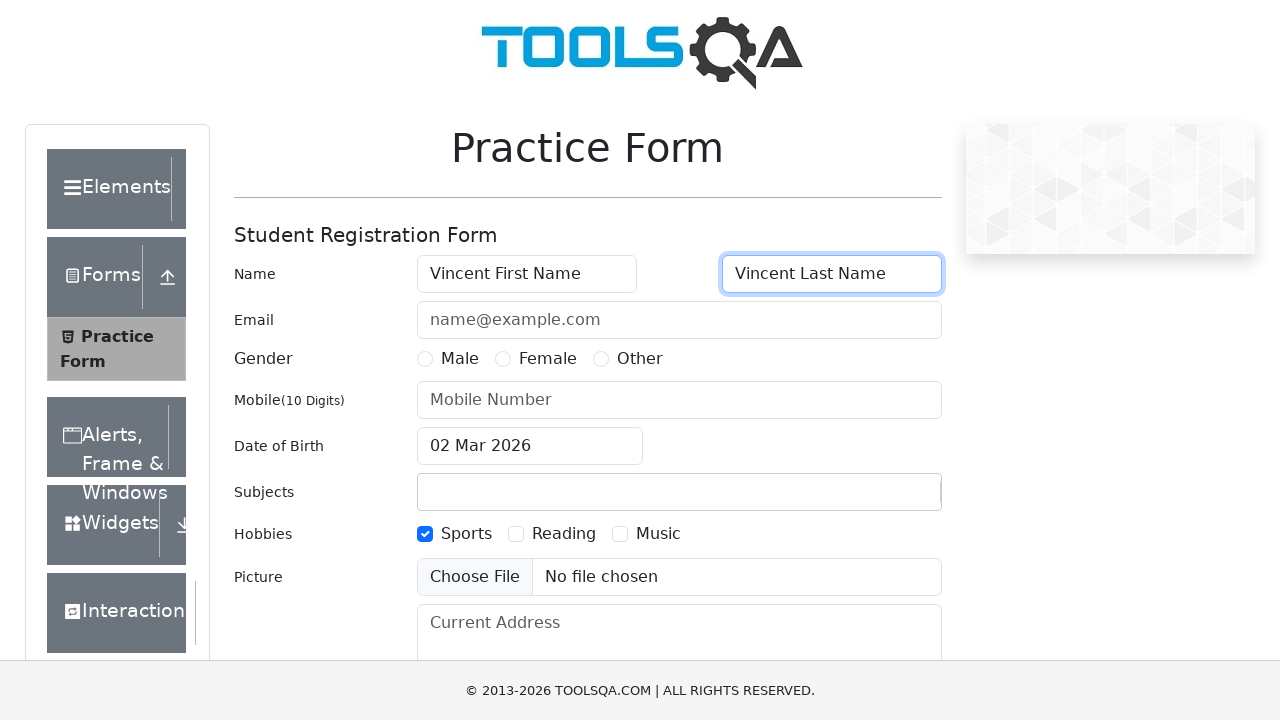